Tests selecting multiple hobby checkboxes (Sports, Reading, Music) on the DemoQA practice form by clicking each checkbox if not already selected.

Starting URL: https://demoqa.com/automation-practice-form

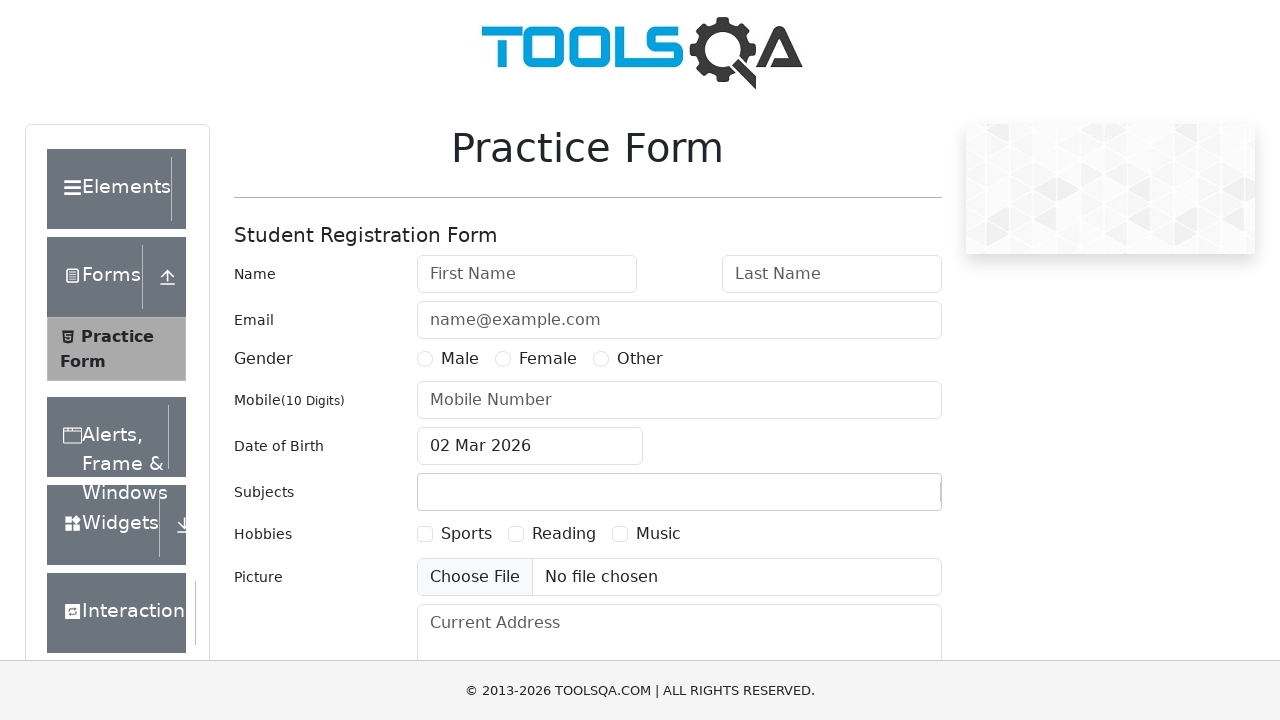

Scrolled to hobbies section area
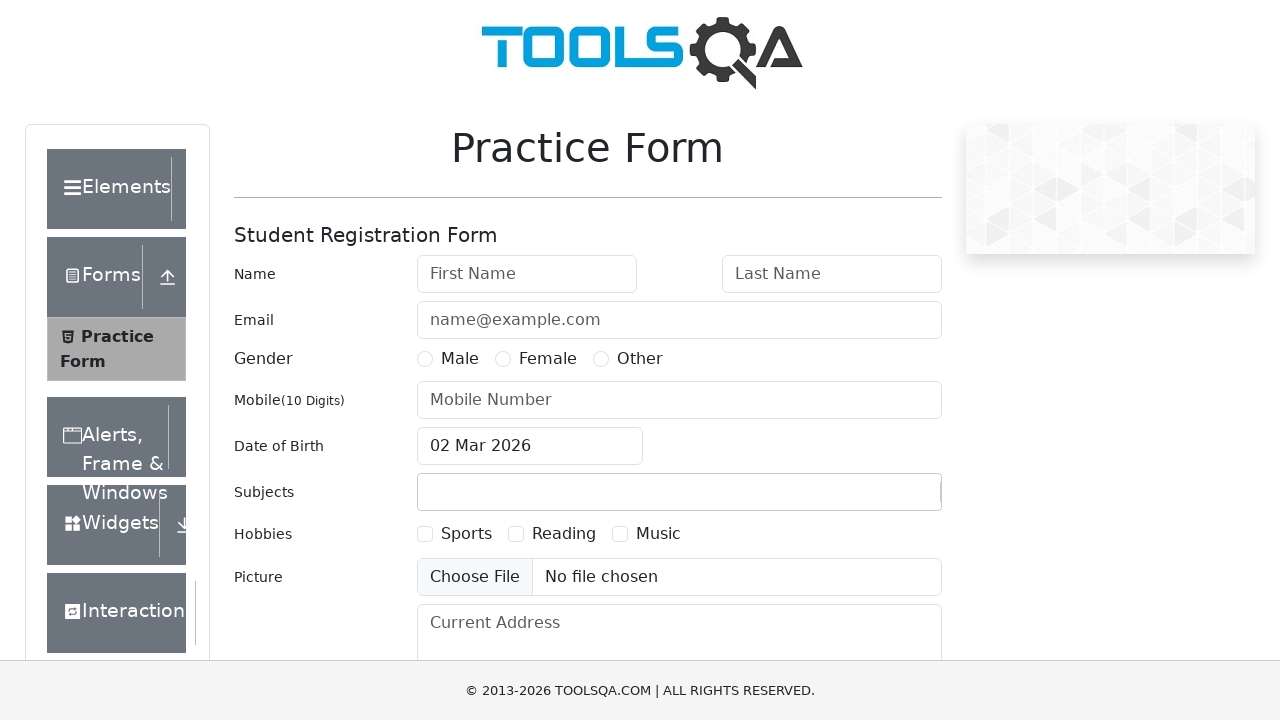

Located Sports hobby checkbox
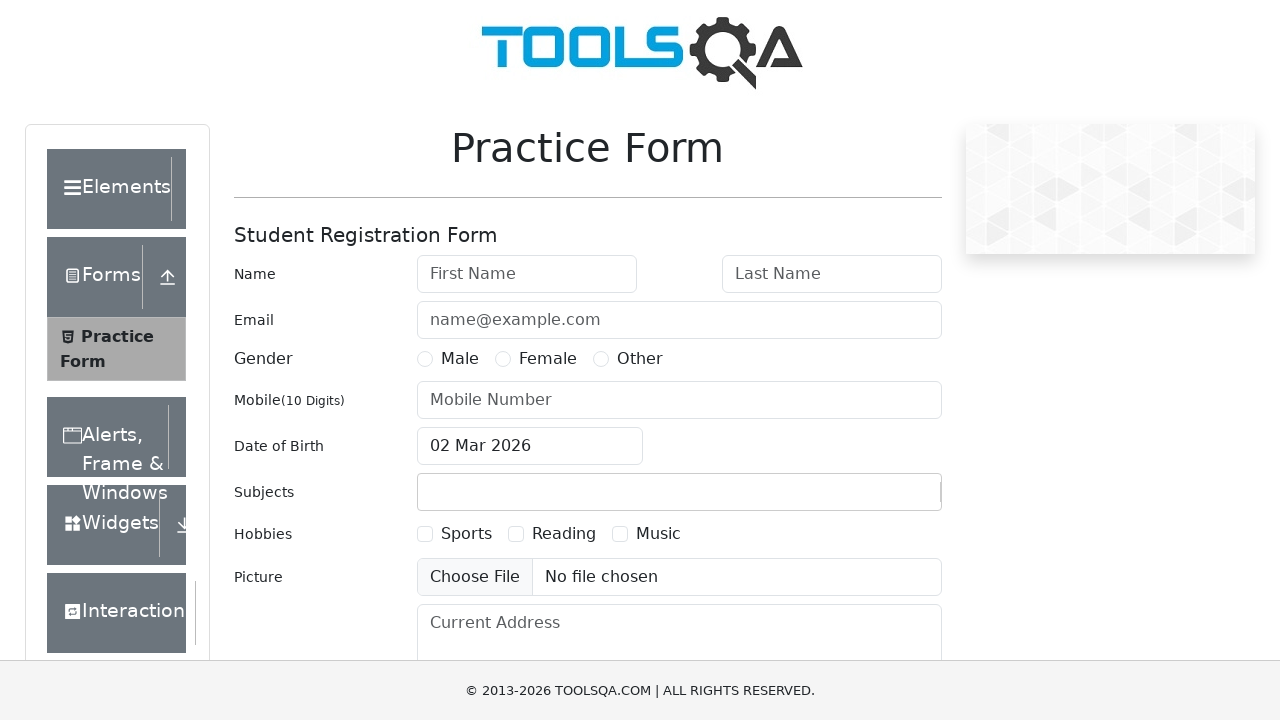

Located Sports checkbox label
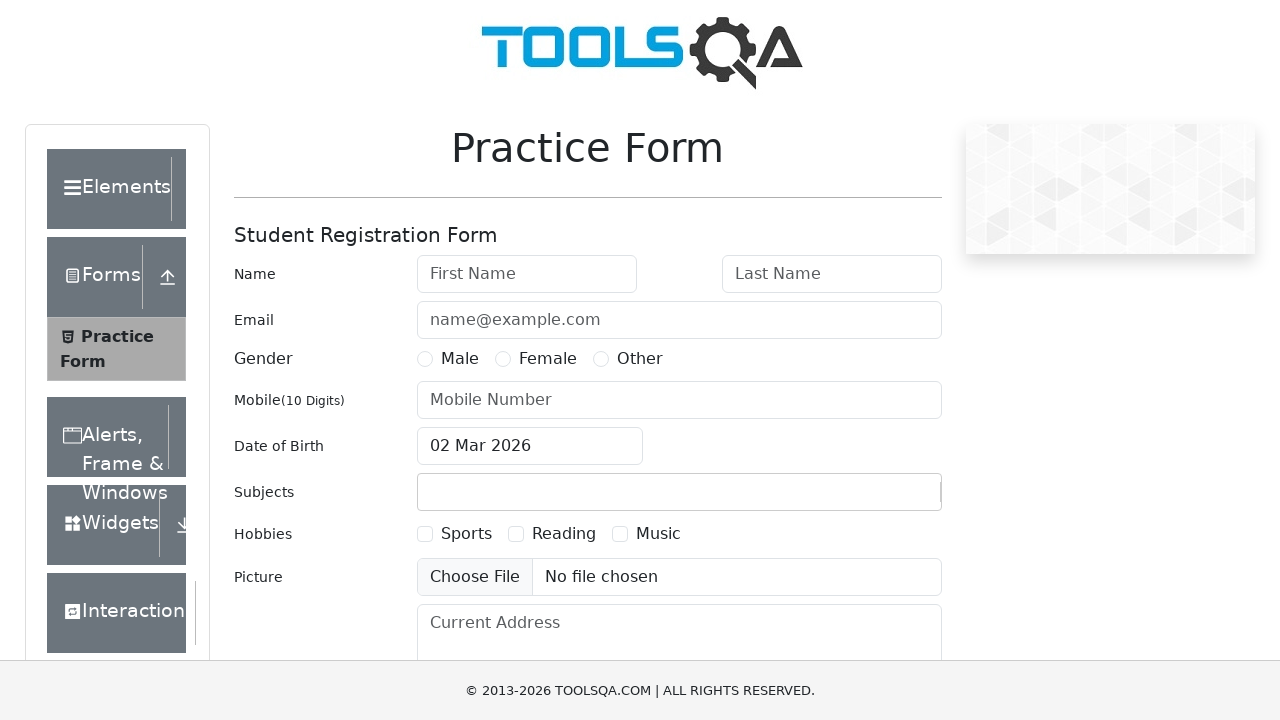

Clicked Sports checkbox label to select it at (466, 534) on label[for='hobbies-checkbox-1']
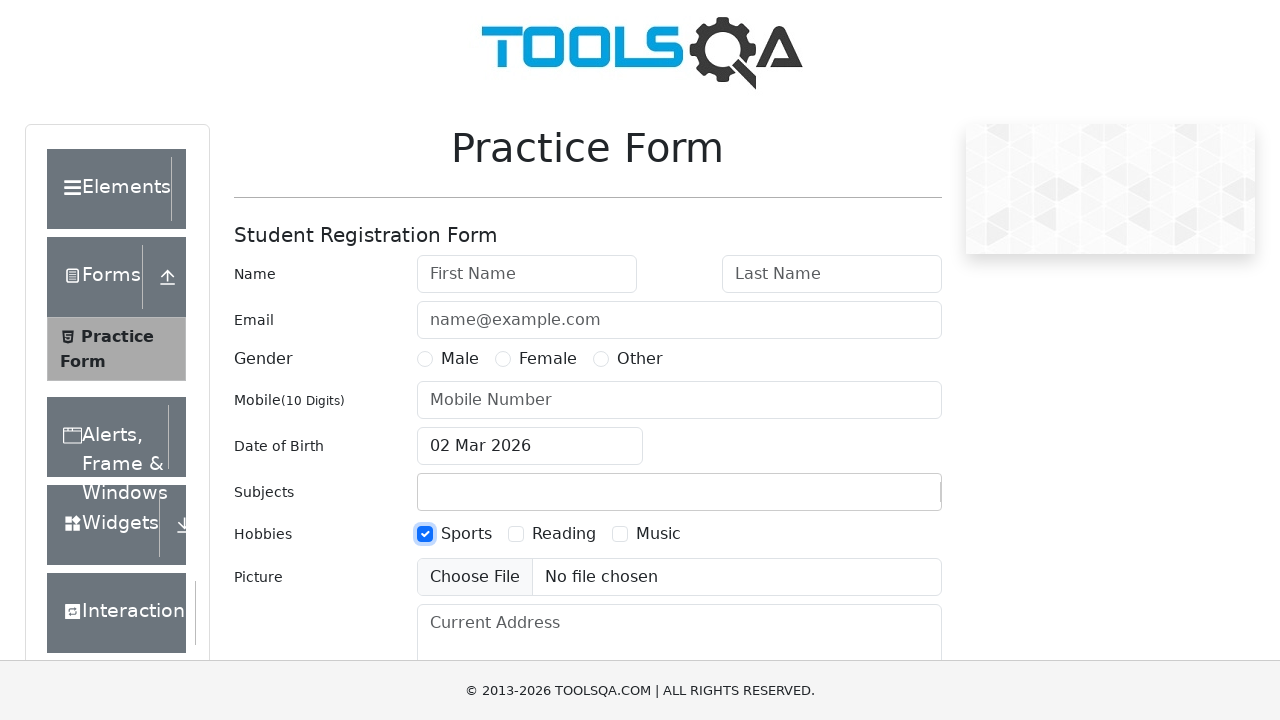

Located Reading hobby checkbox
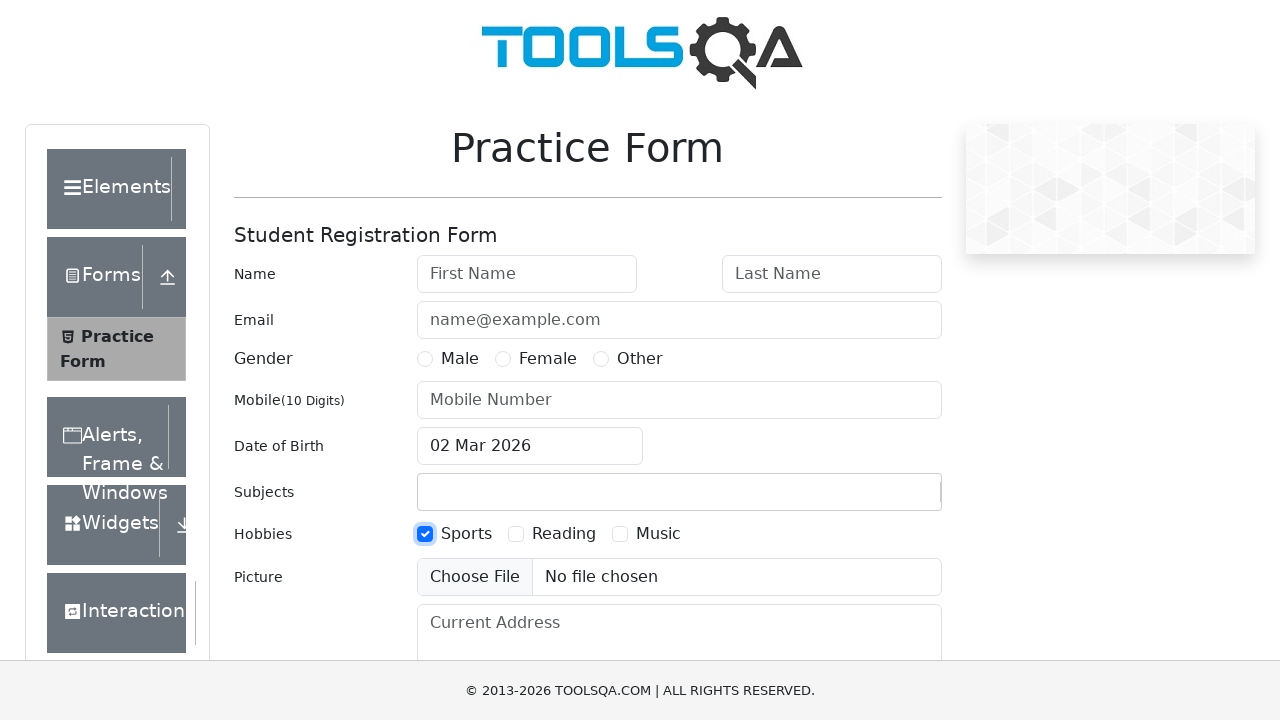

Located Reading checkbox label
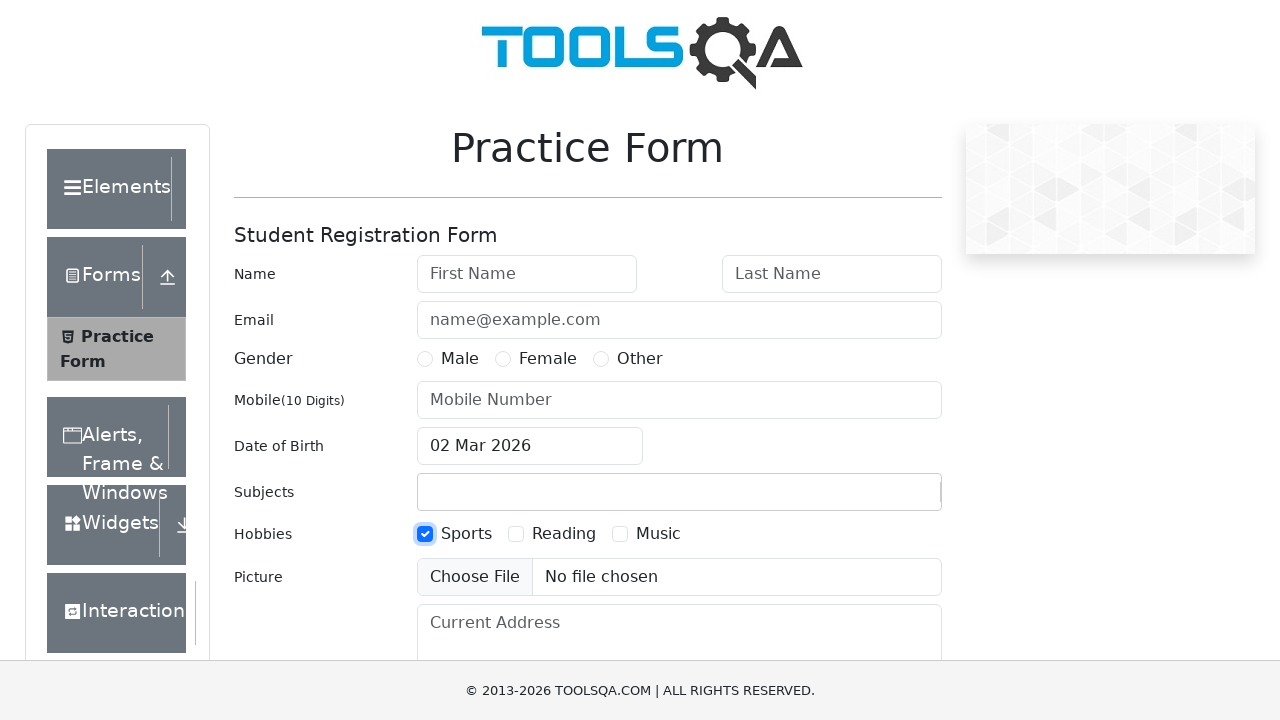

Clicked Reading checkbox label to select it at (564, 534) on label[for='hobbies-checkbox-2']
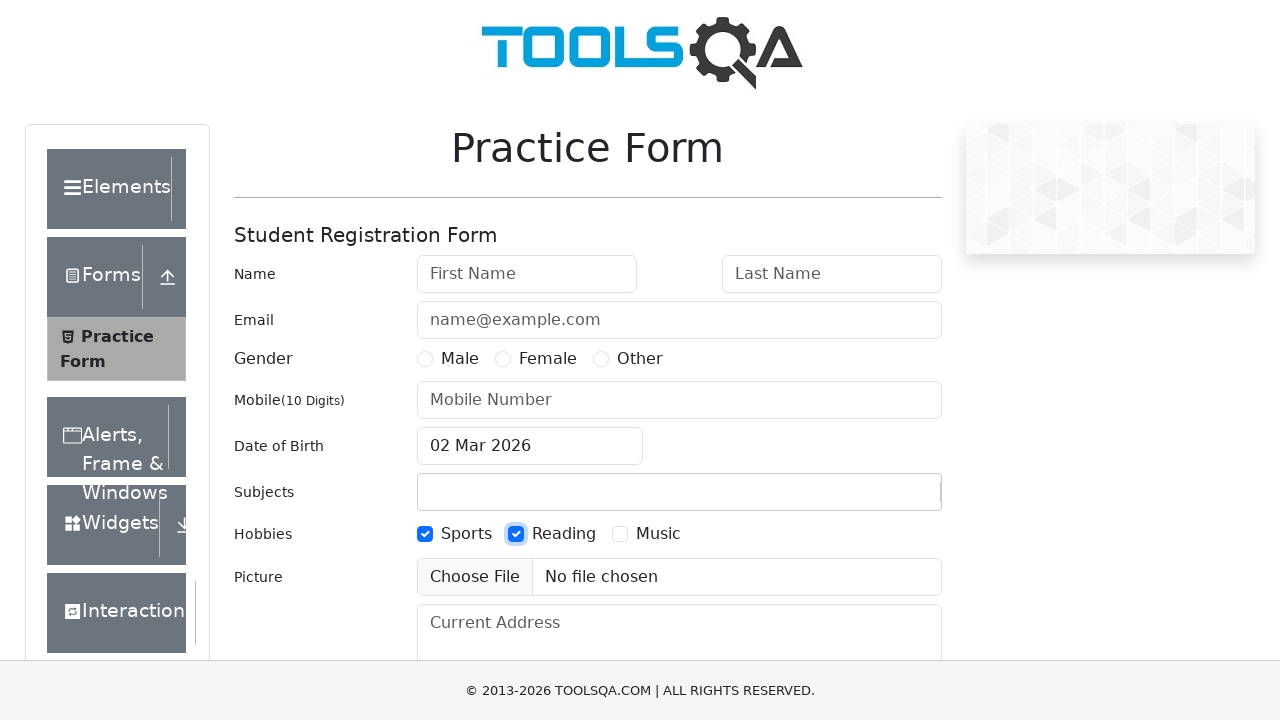

Located Music hobby checkbox
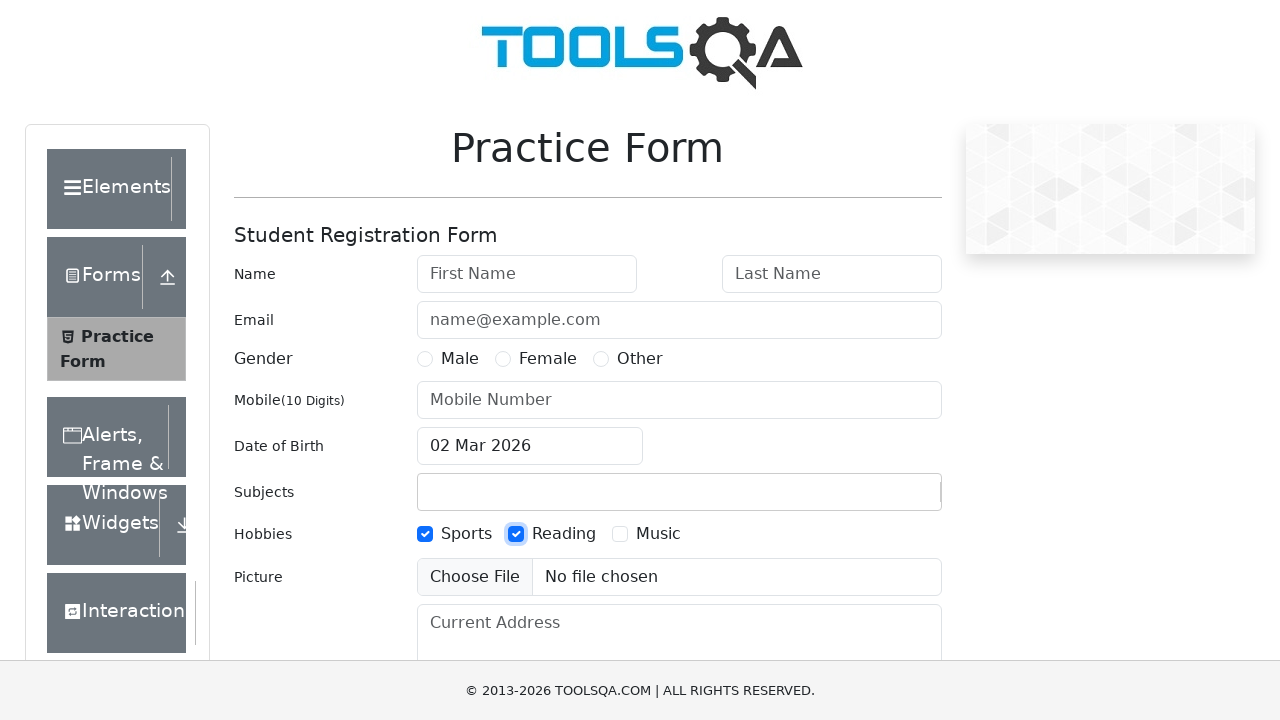

Located Music checkbox label
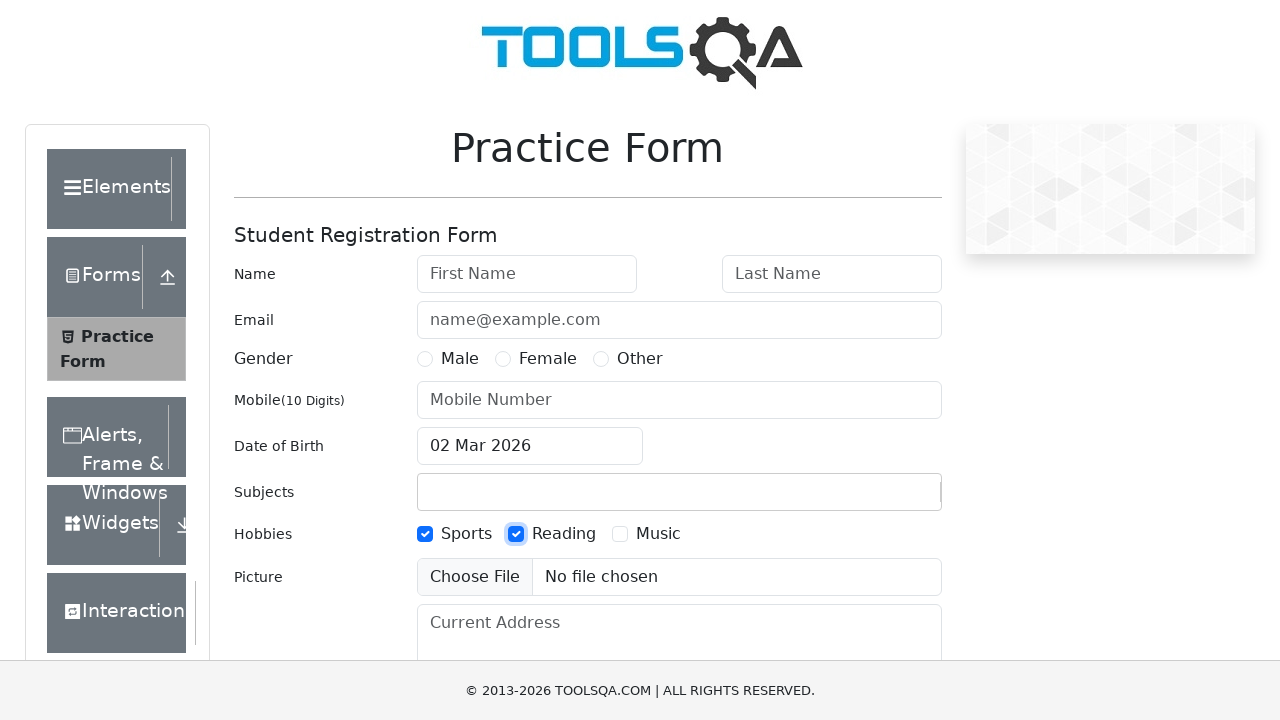

Clicked Music checkbox label to select it at (658, 534) on label[for='hobbies-checkbox-3']
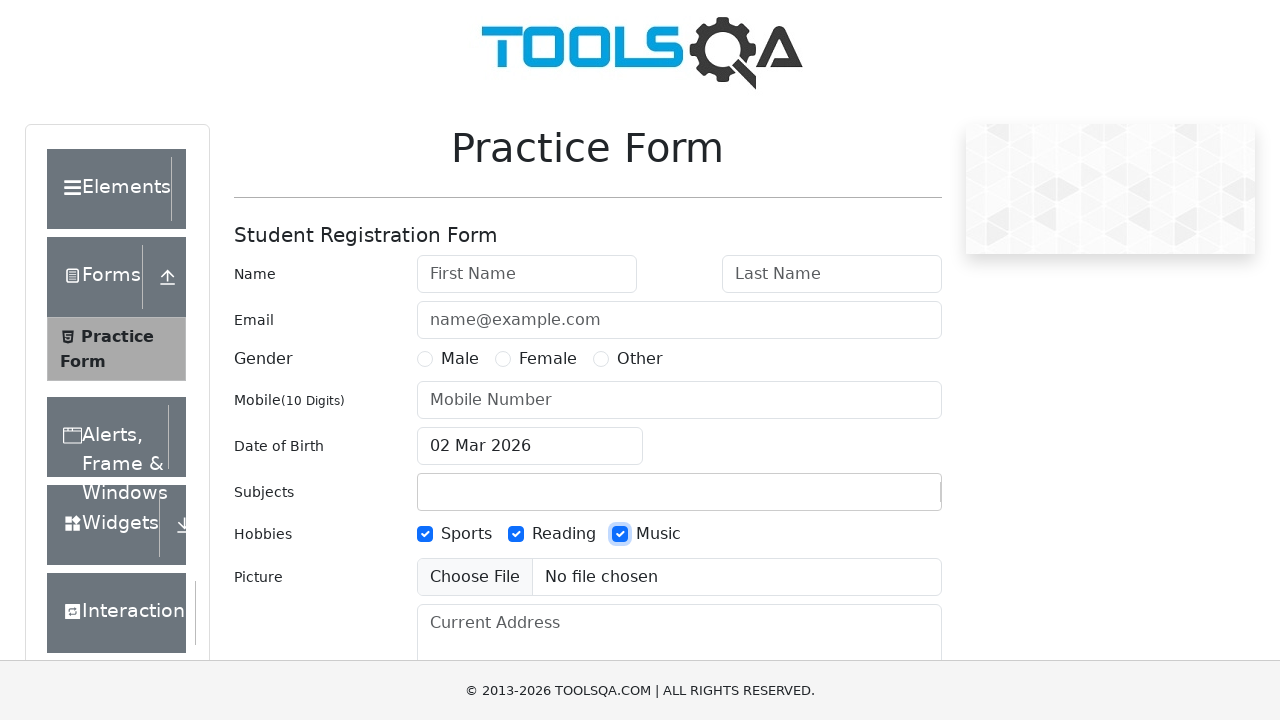

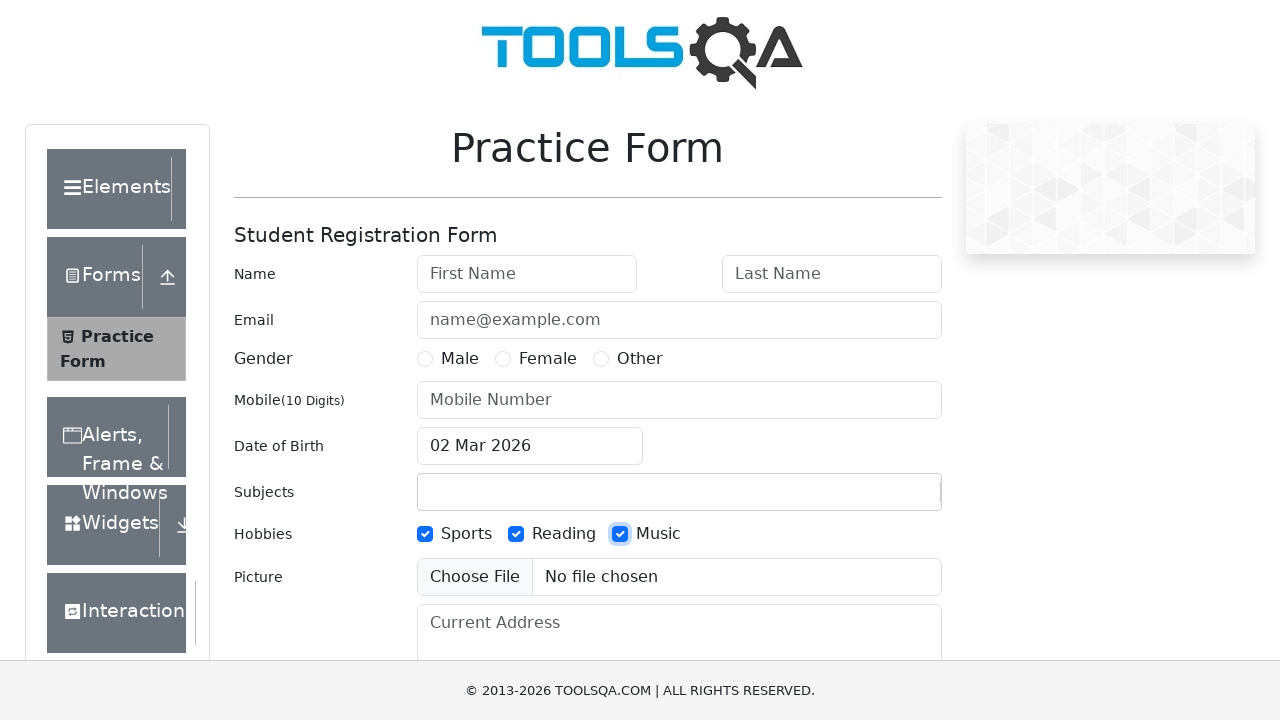